Tests that the counter displays the correct number of todo items as items are added.

Starting URL: https://demo.playwright.dev/todomvc

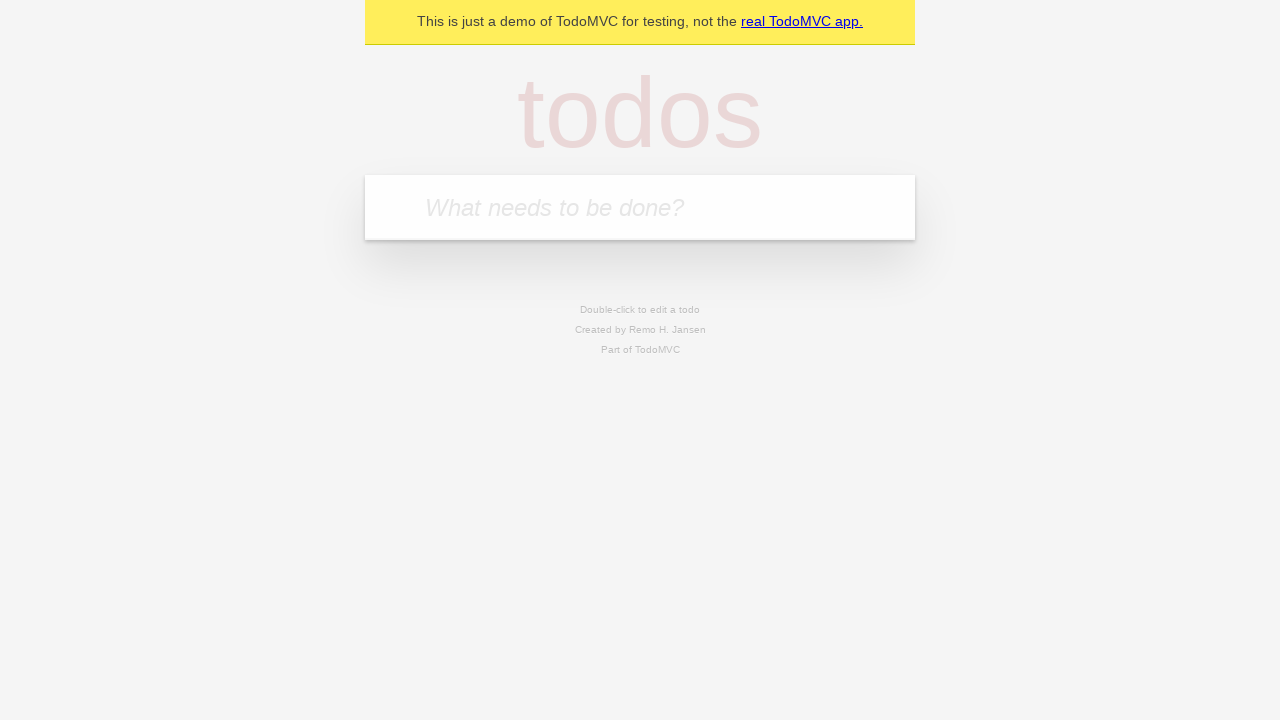

Filled first todo input with 'buy some cheese' on internal:attr=[placeholder="What needs to be done?"i]
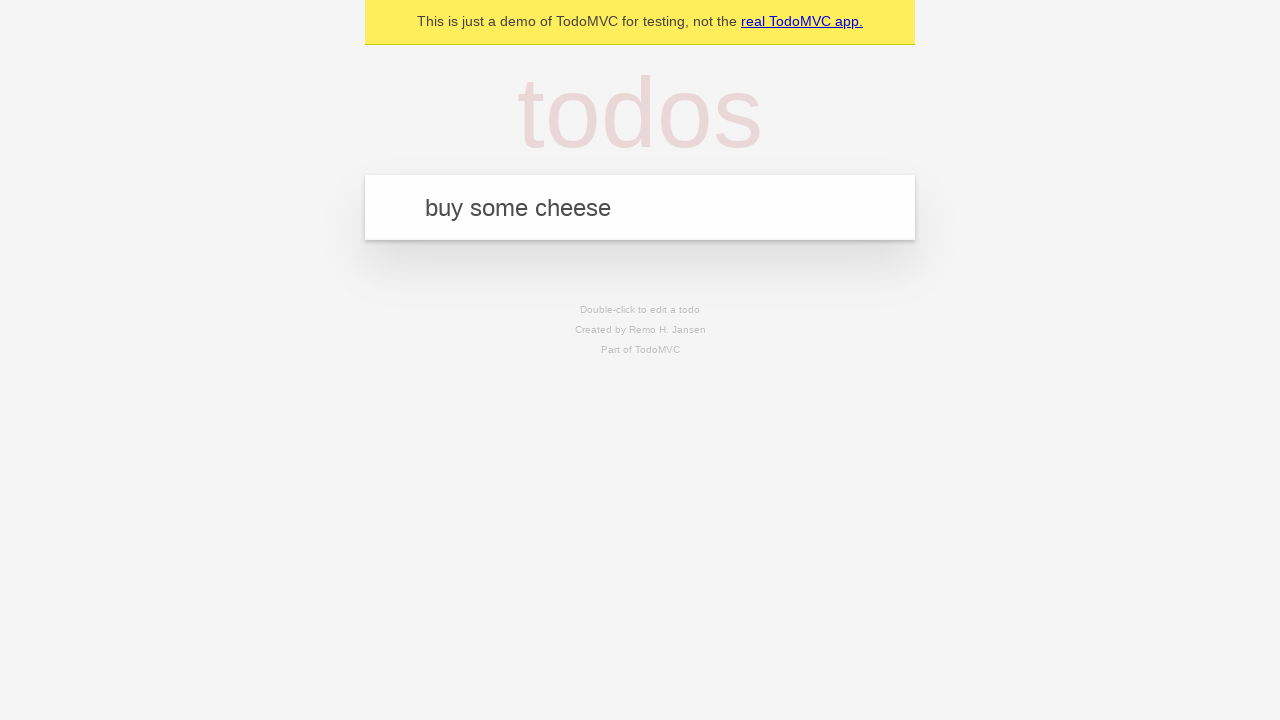

Pressed Enter to add first todo item on internal:attr=[placeholder="What needs to be done?"i]
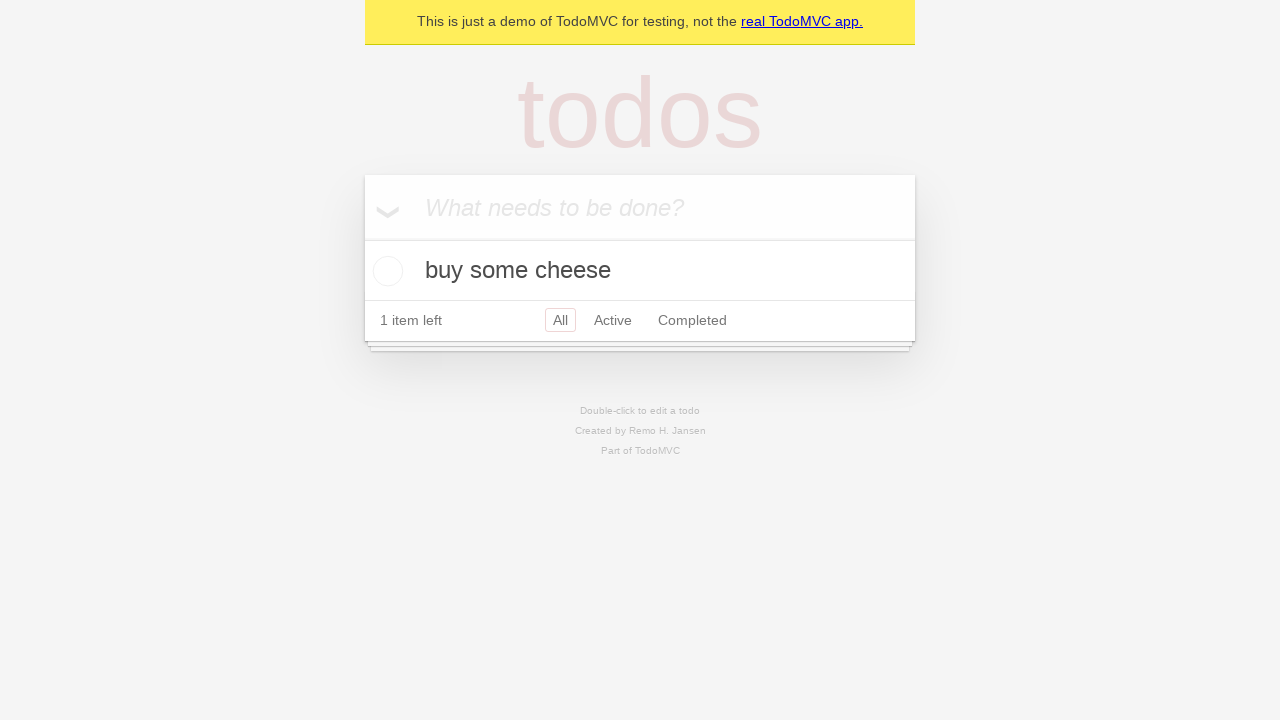

Todo counter element loaded after adding first item
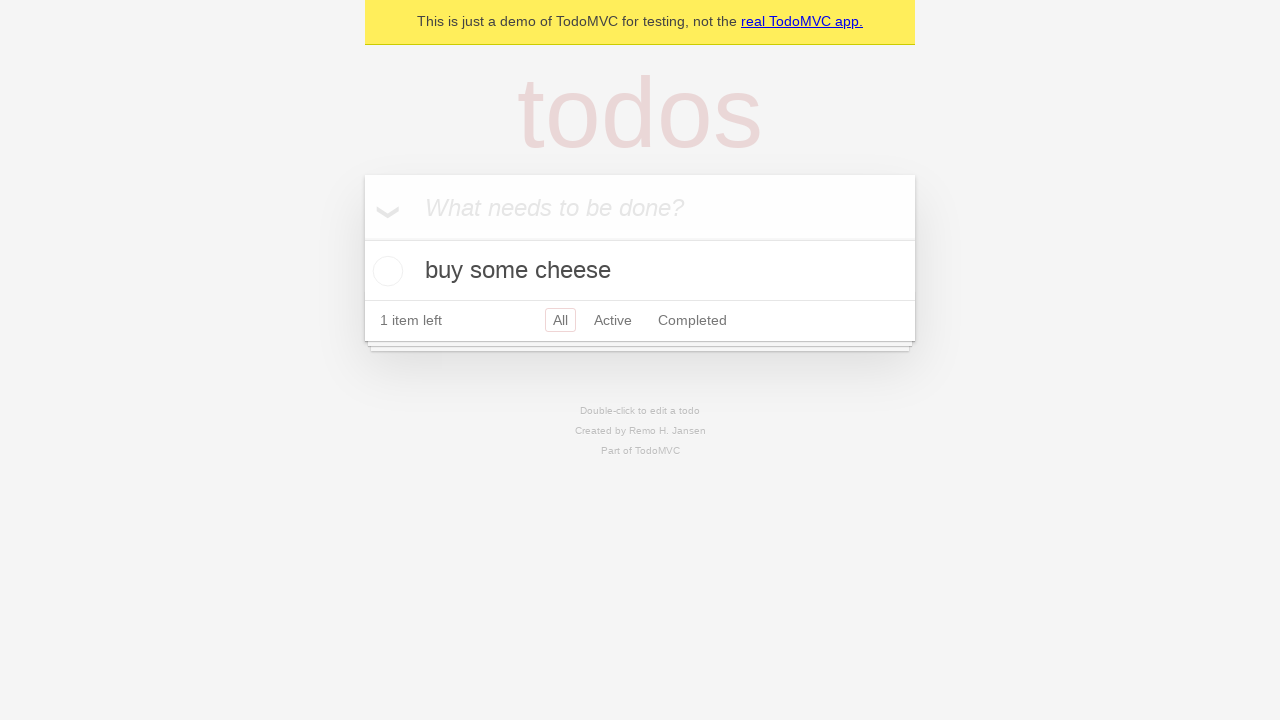

Filled second todo input with 'feed the cat' on internal:attr=[placeholder="What needs to be done?"i]
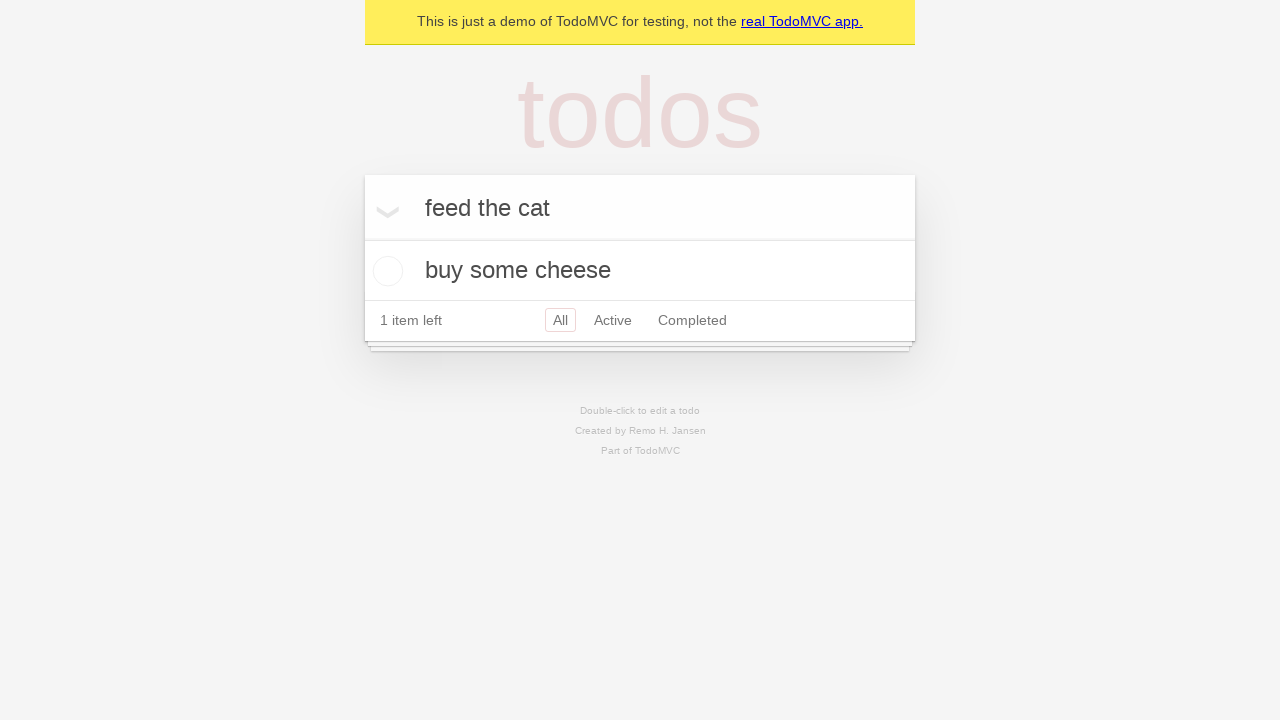

Pressed Enter to add second todo item on internal:attr=[placeholder="What needs to be done?"i]
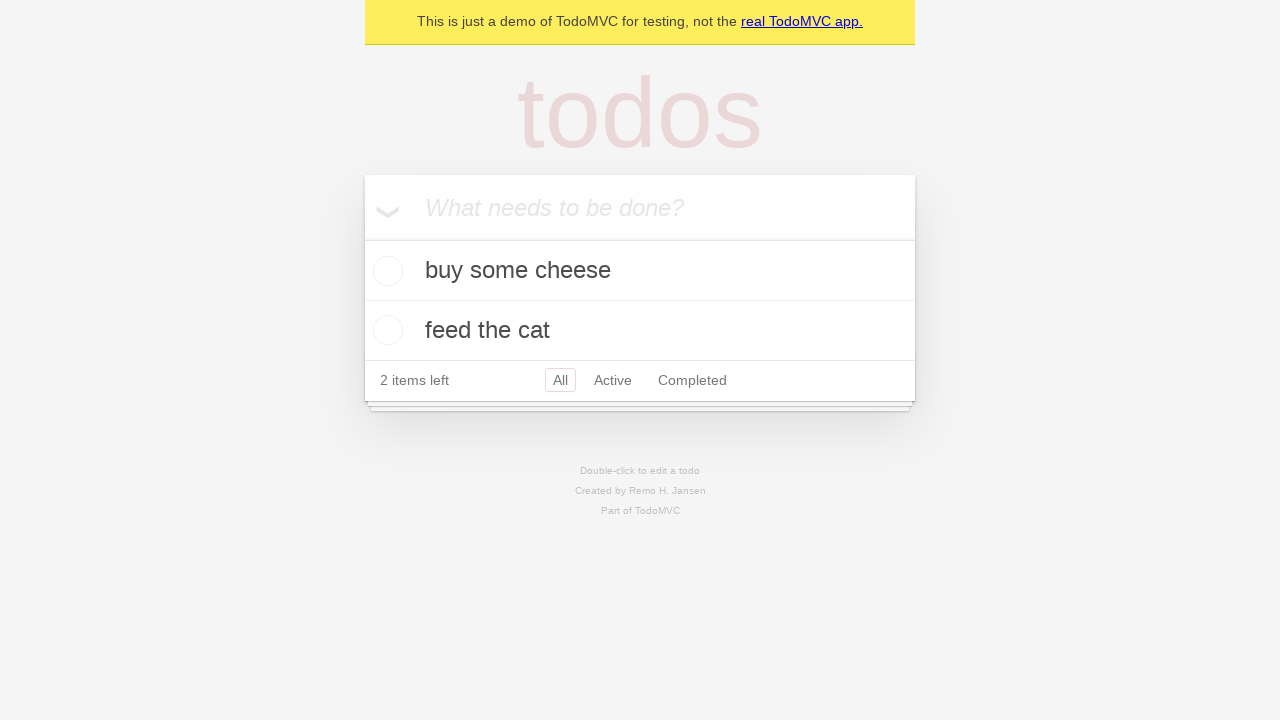

Verified counter displays 2 todo items
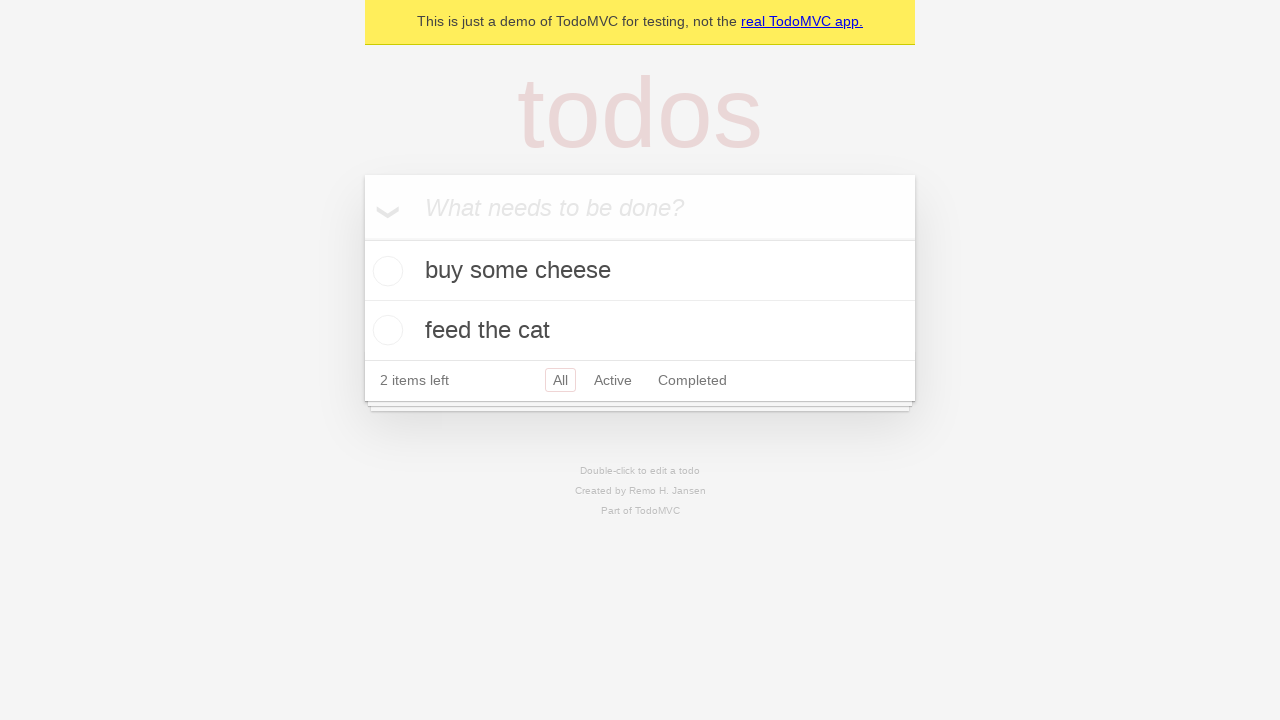

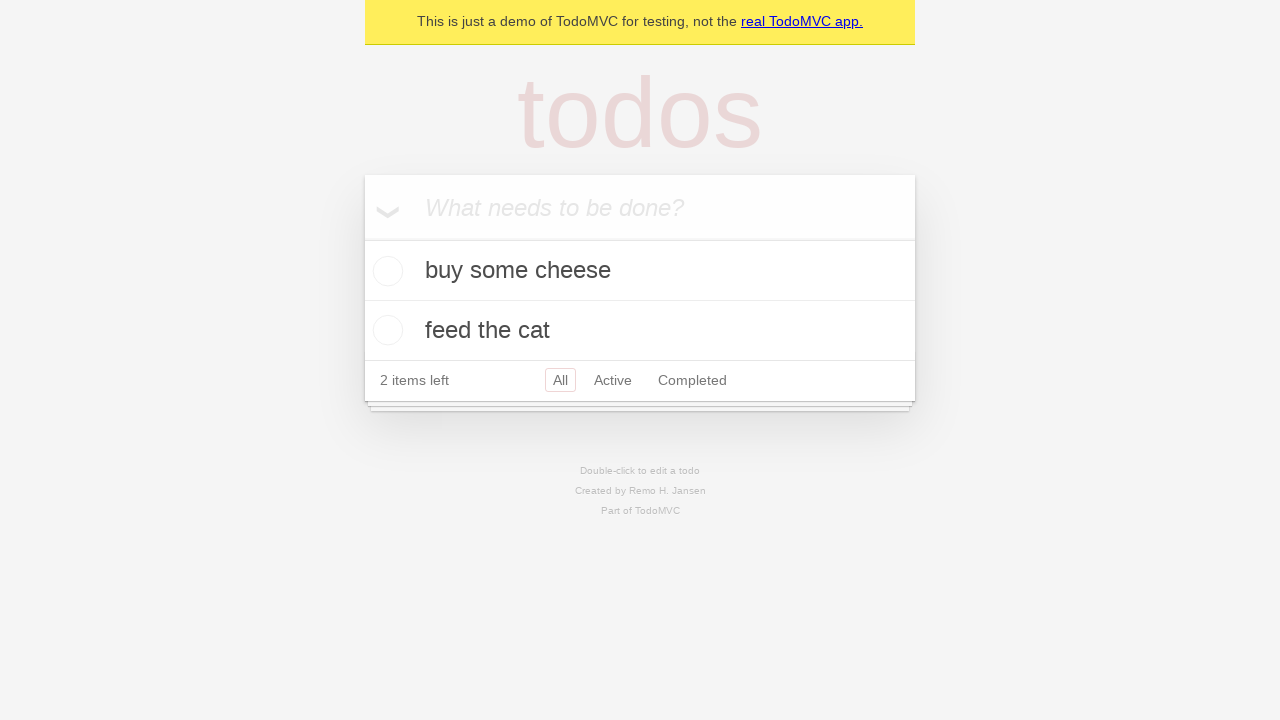